Navigates to jQuery UI draggable demo page, switches to the iframe containing the draggable element, reads its text, then switches back to main content and clicks on the Sortable link

Starting URL: http://jqueryui.com/draggable/

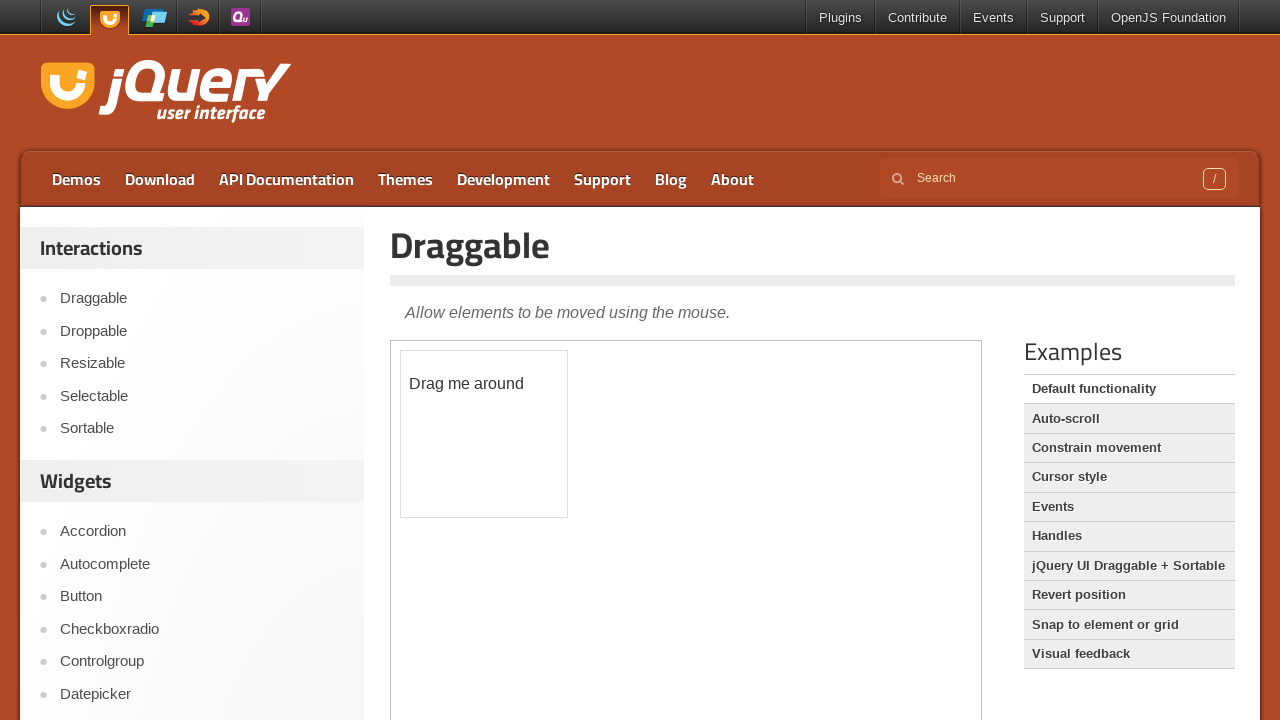

Located the first iframe on the page
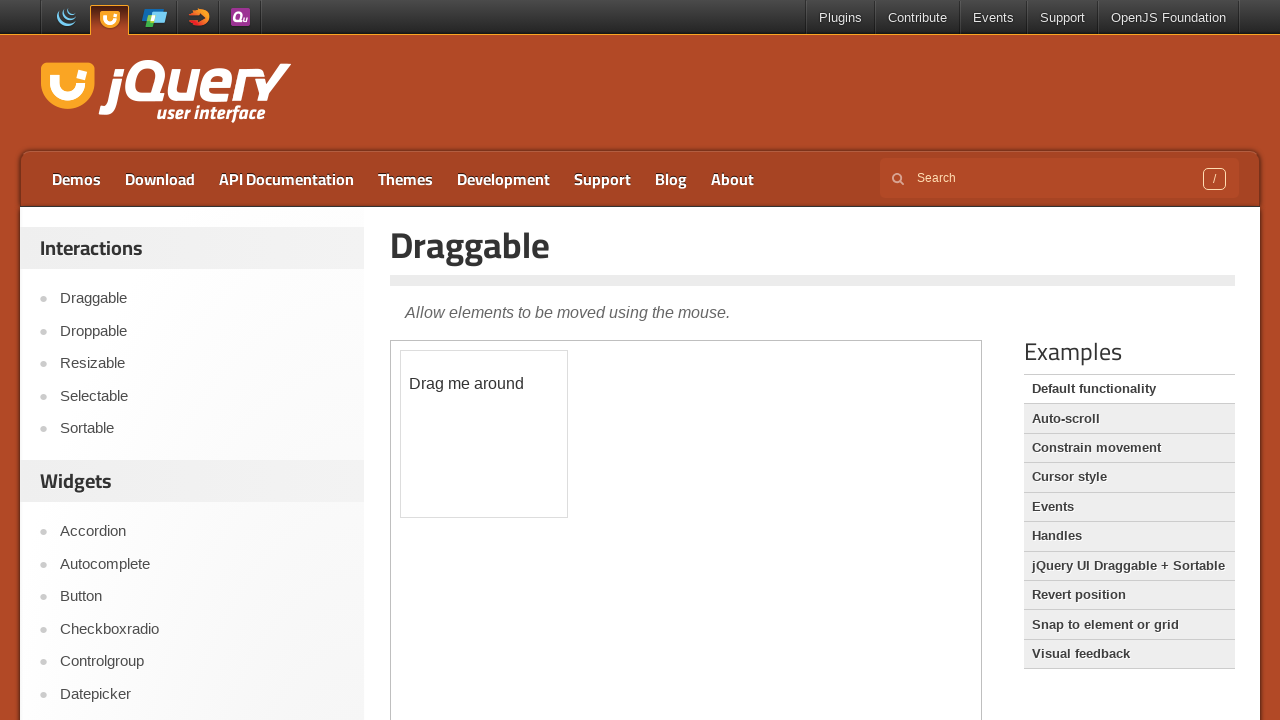

Retrieved draggable element text from iframe: '
	Drag me around
'
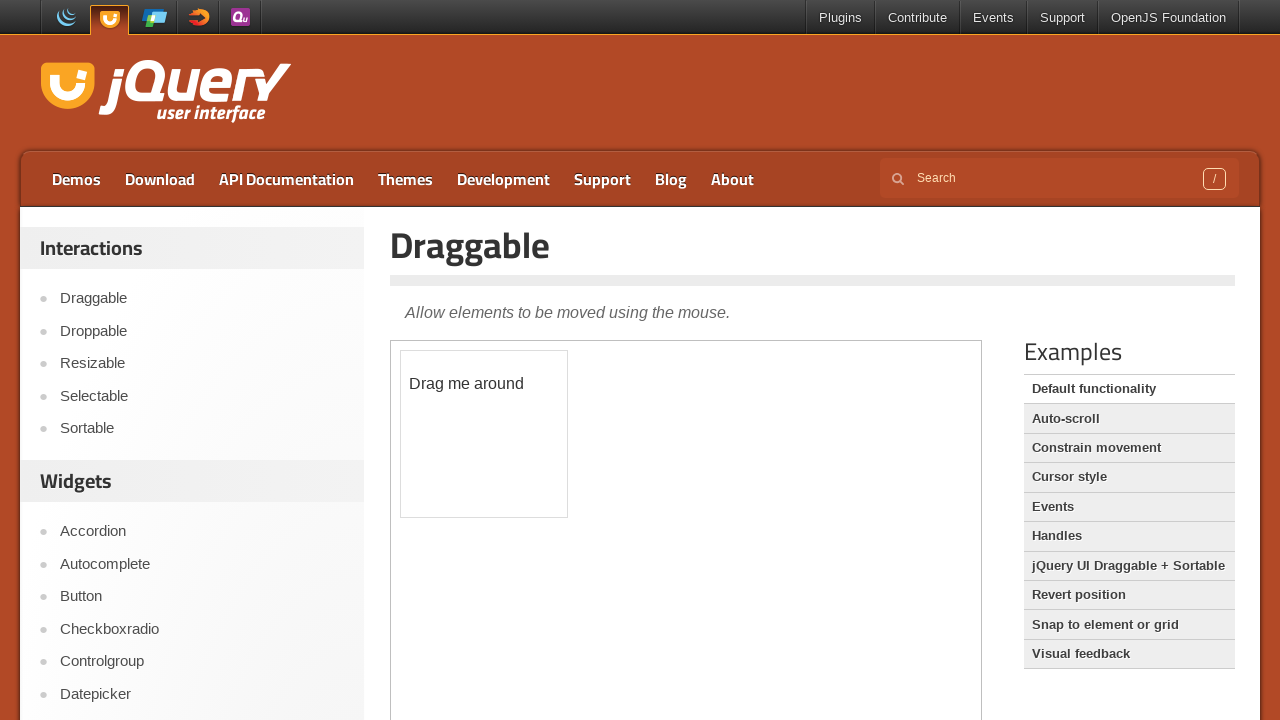

Clicked on the Sortable link in main content at (1129, 566) on a:text('Sortable')
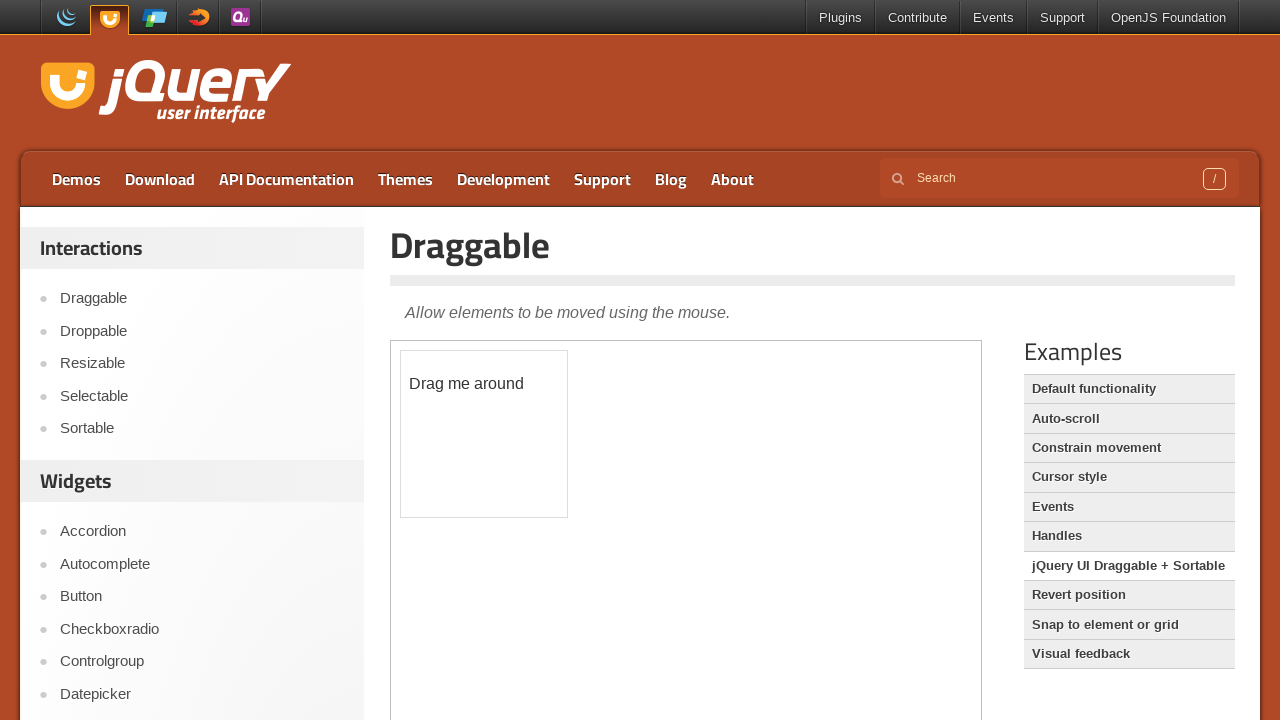

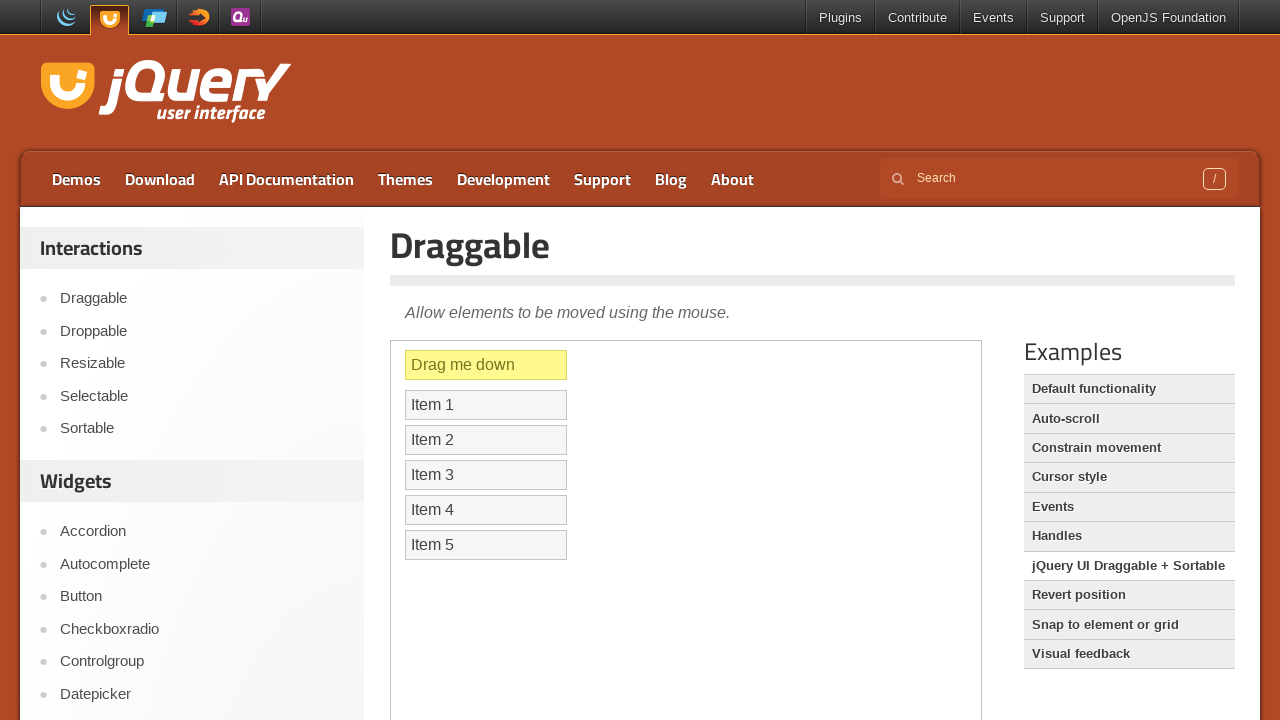